Tests that navigation links (LANGX, Company, Careers, News, Contact) are visible and navigate to correct URLs when clicked

Starting URL: https://www.equ.ai

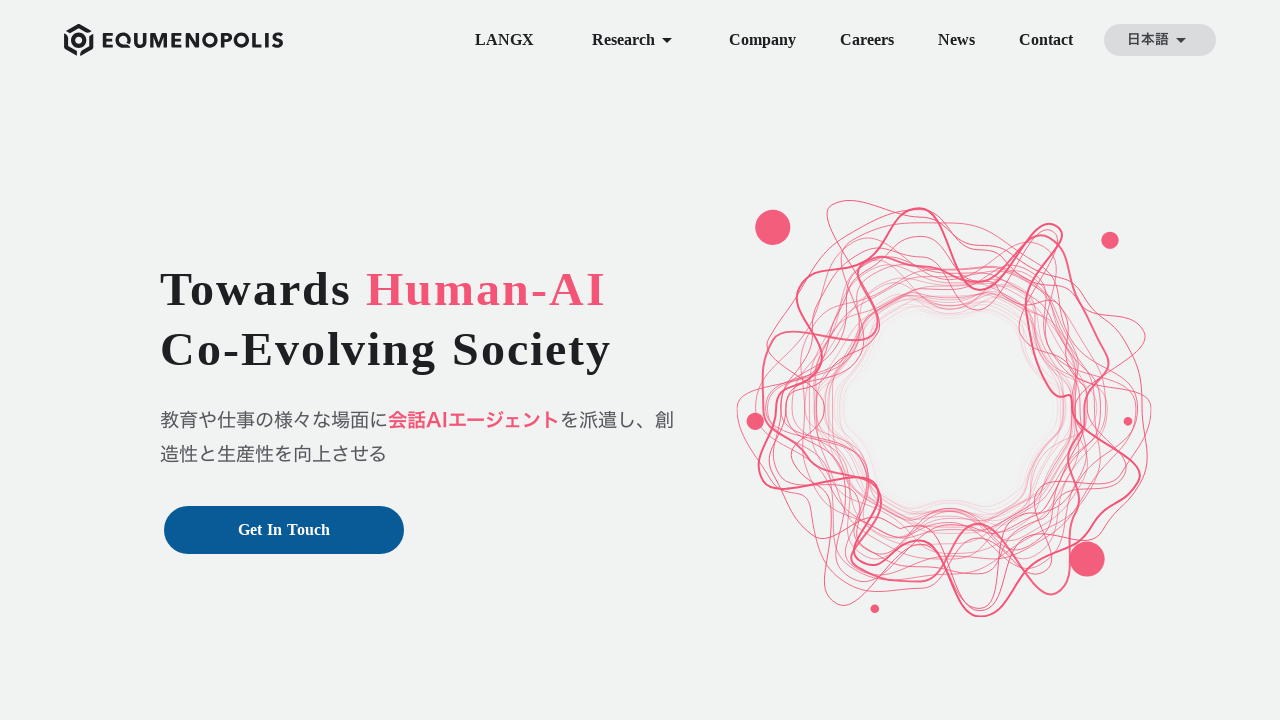

LANGX navigation link is visible
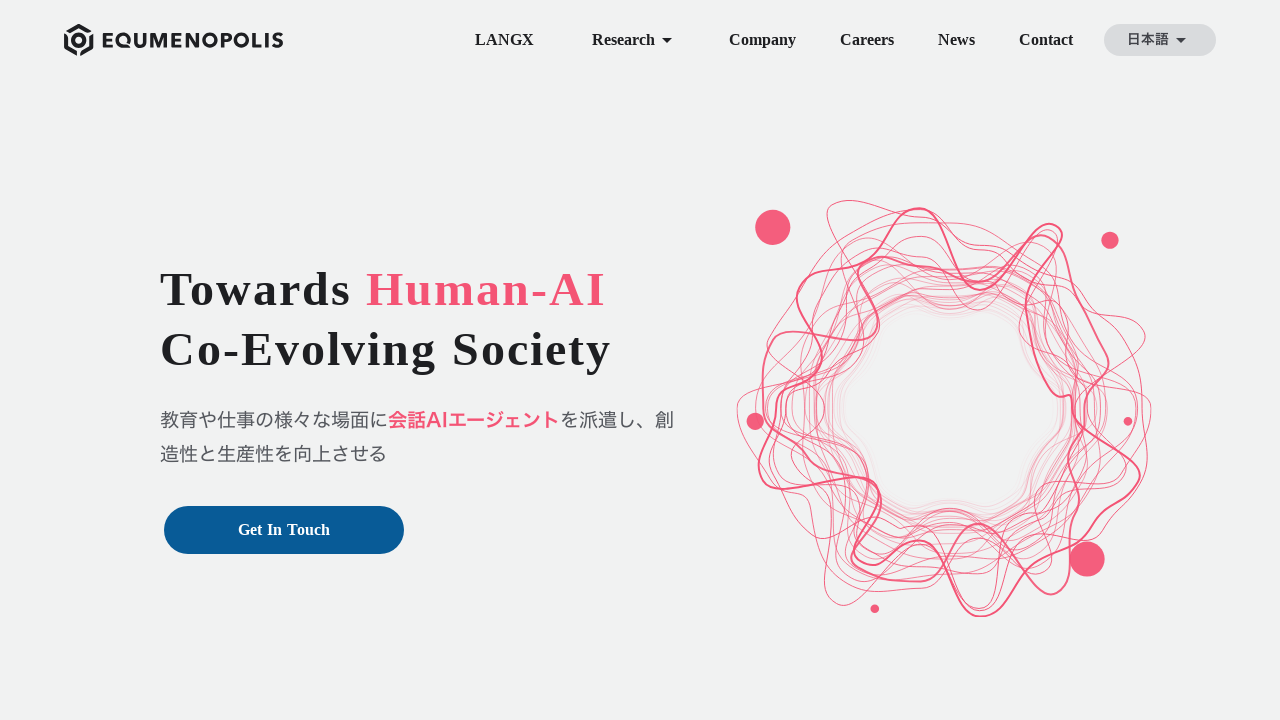

Clicked LANGX navigation link at (504, 40) on #top >> internal:role=link[name="LANGX"i]
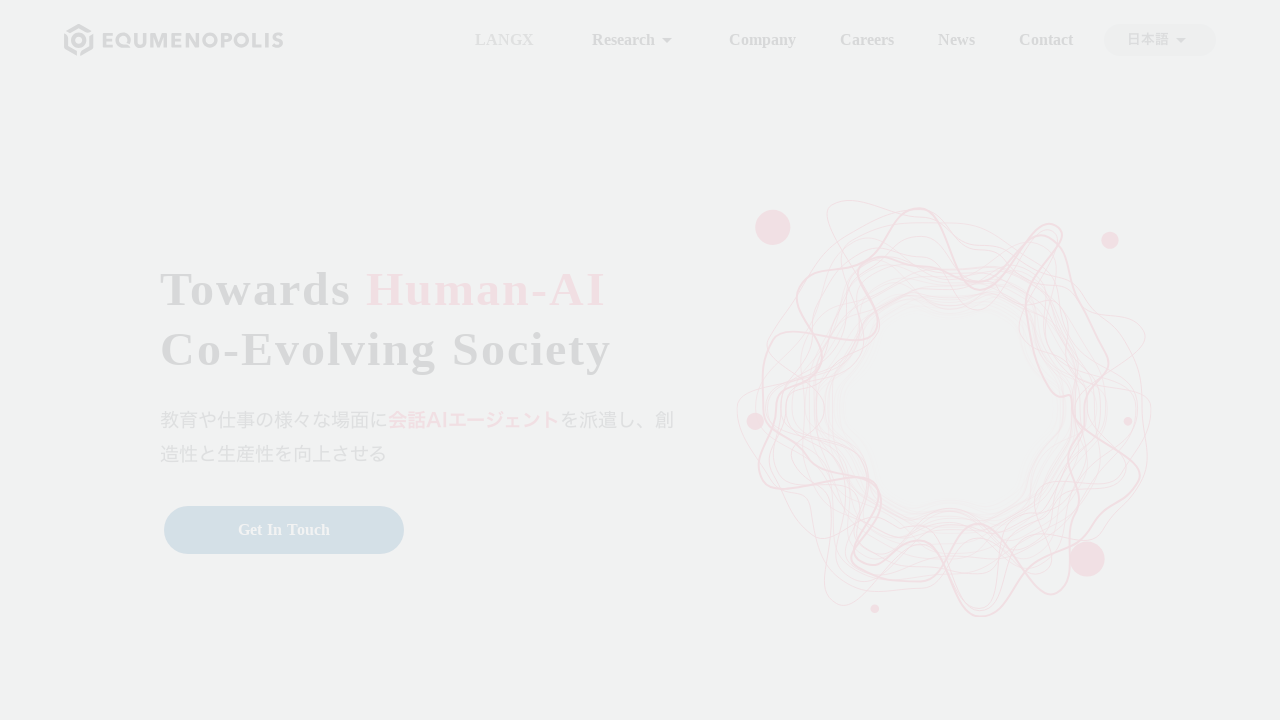

Navigated to LANGX page at https://www.equ.ai/ja/langx
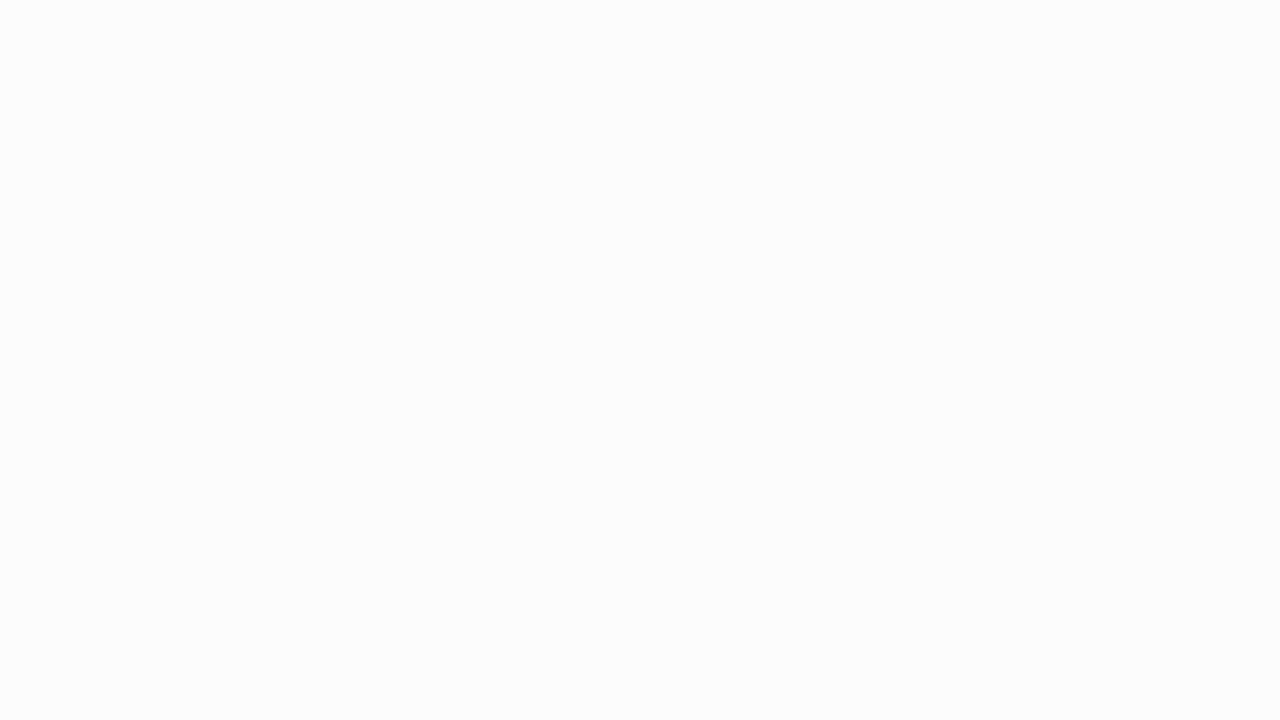

Returned to homepage https://www.equ.ai
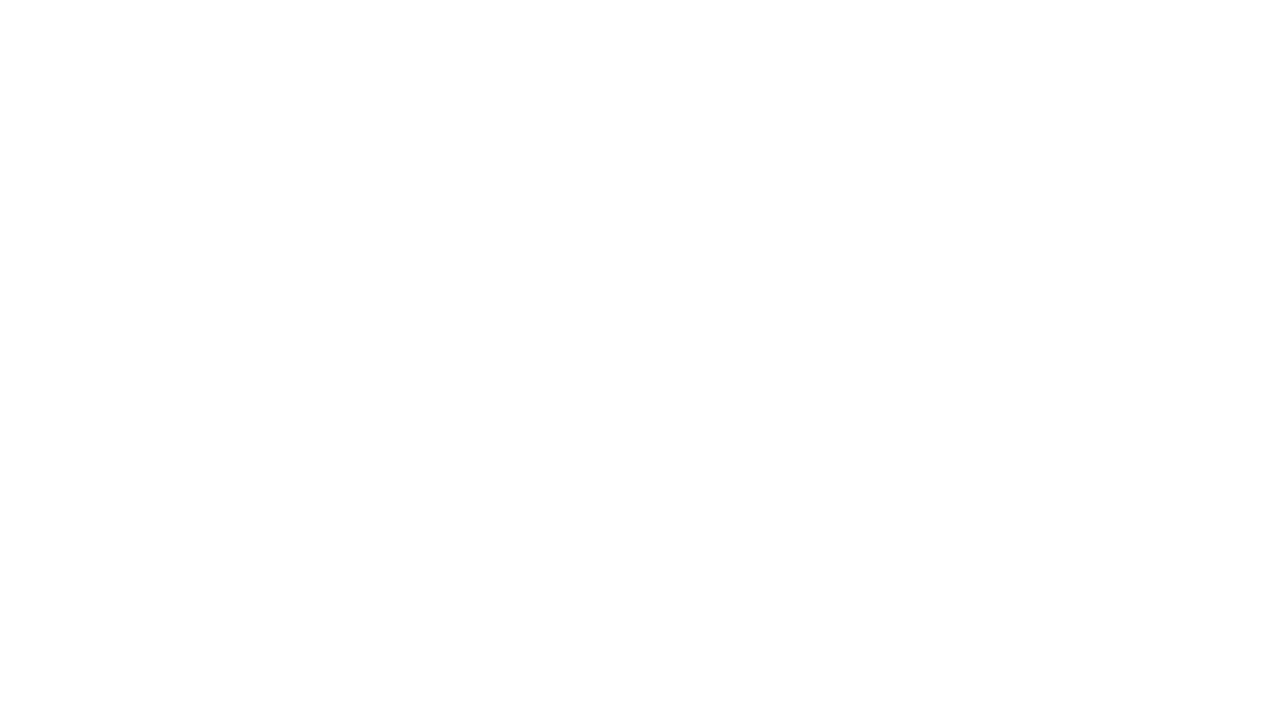

Company navigation link is visible
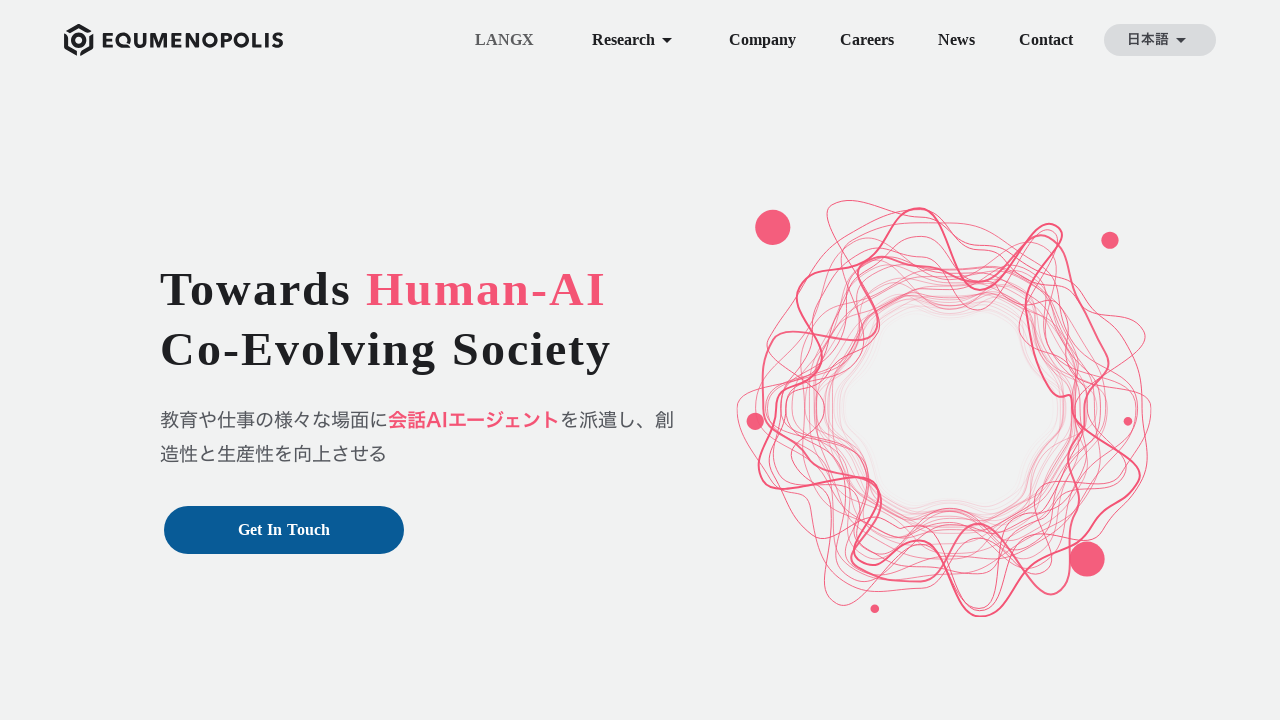

Clicked Company navigation link at (762, 40) on #top >> internal:role=link[name="Company"i]
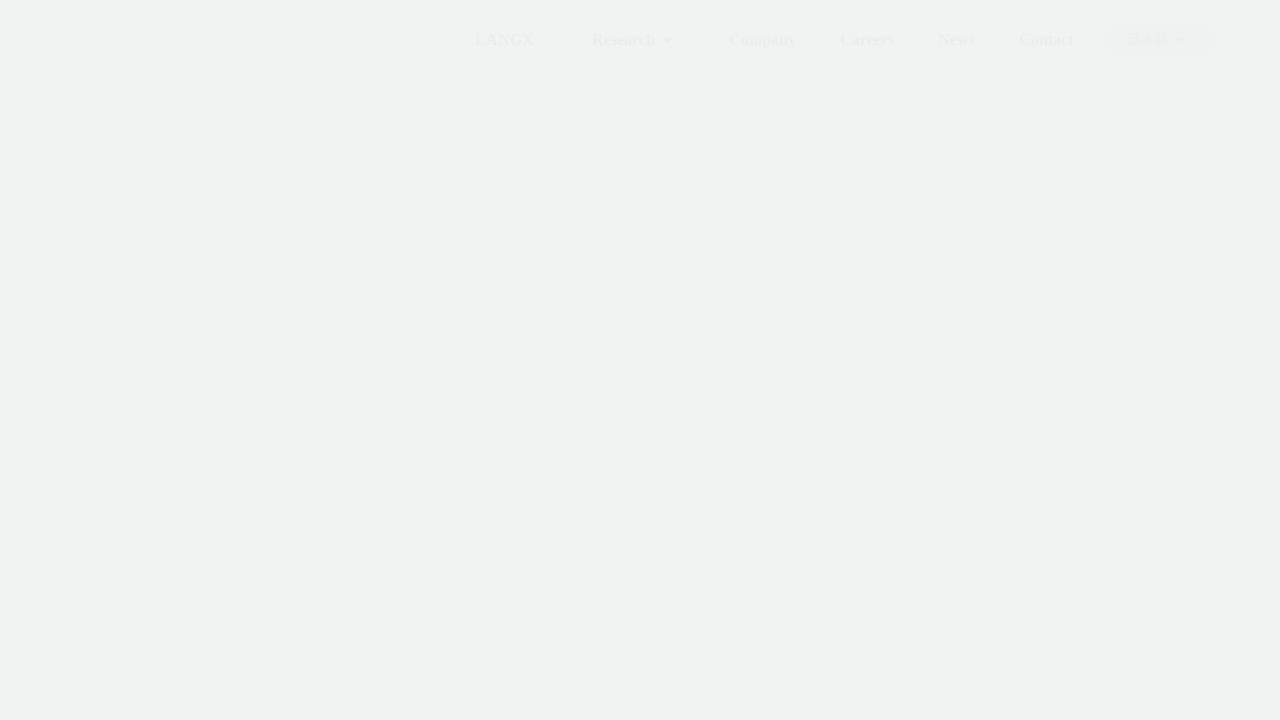

Navigated to Company page at https://www.equ.ai/ja/company
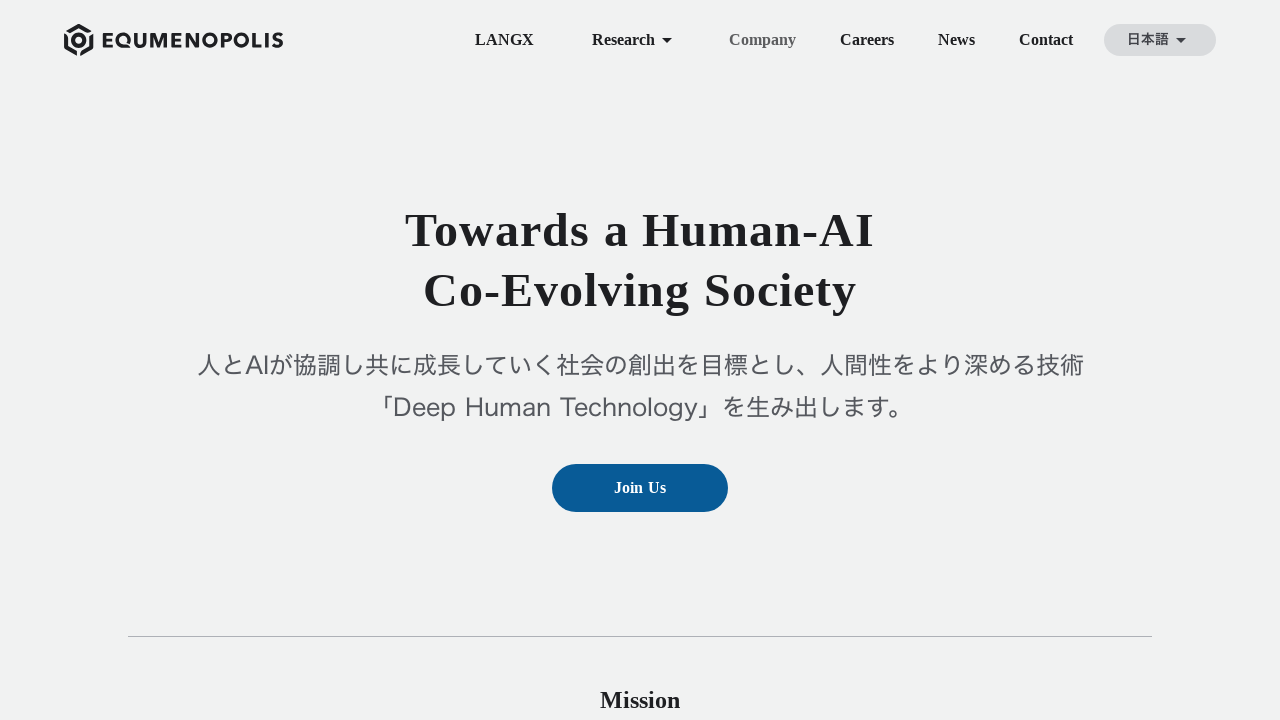

Returned to homepage https://www.equ.ai
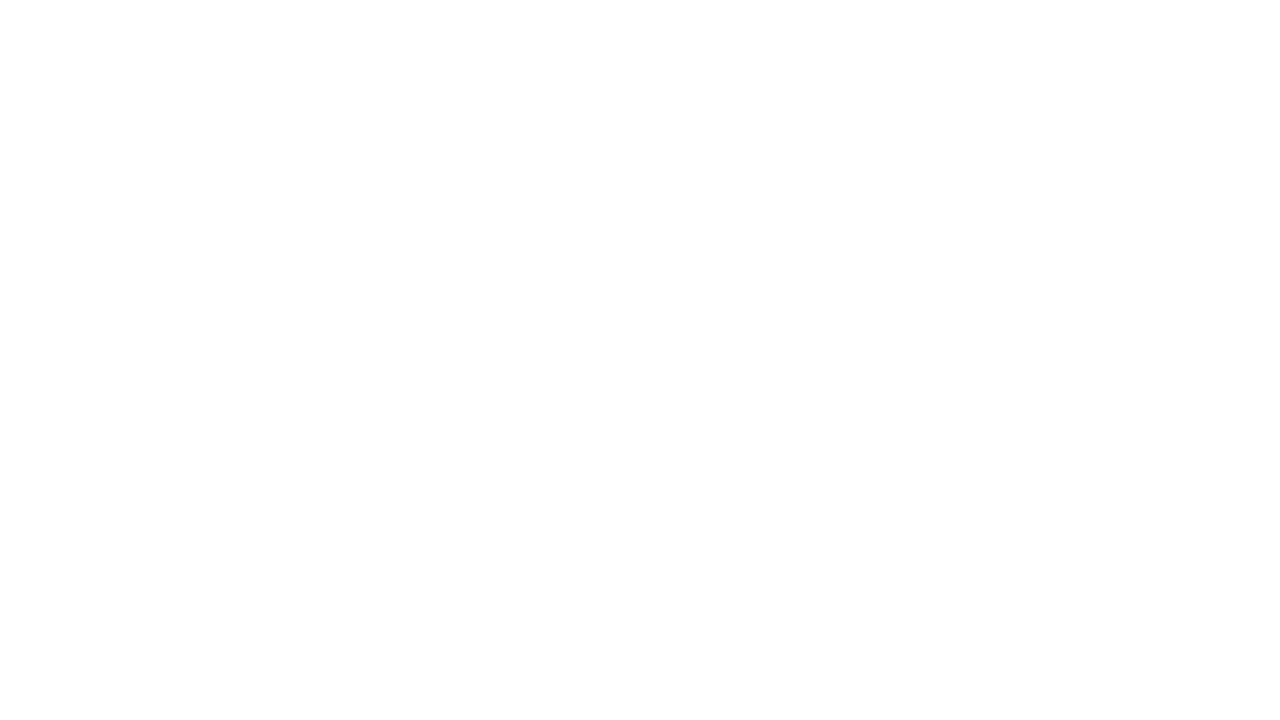

Careers navigation link is visible
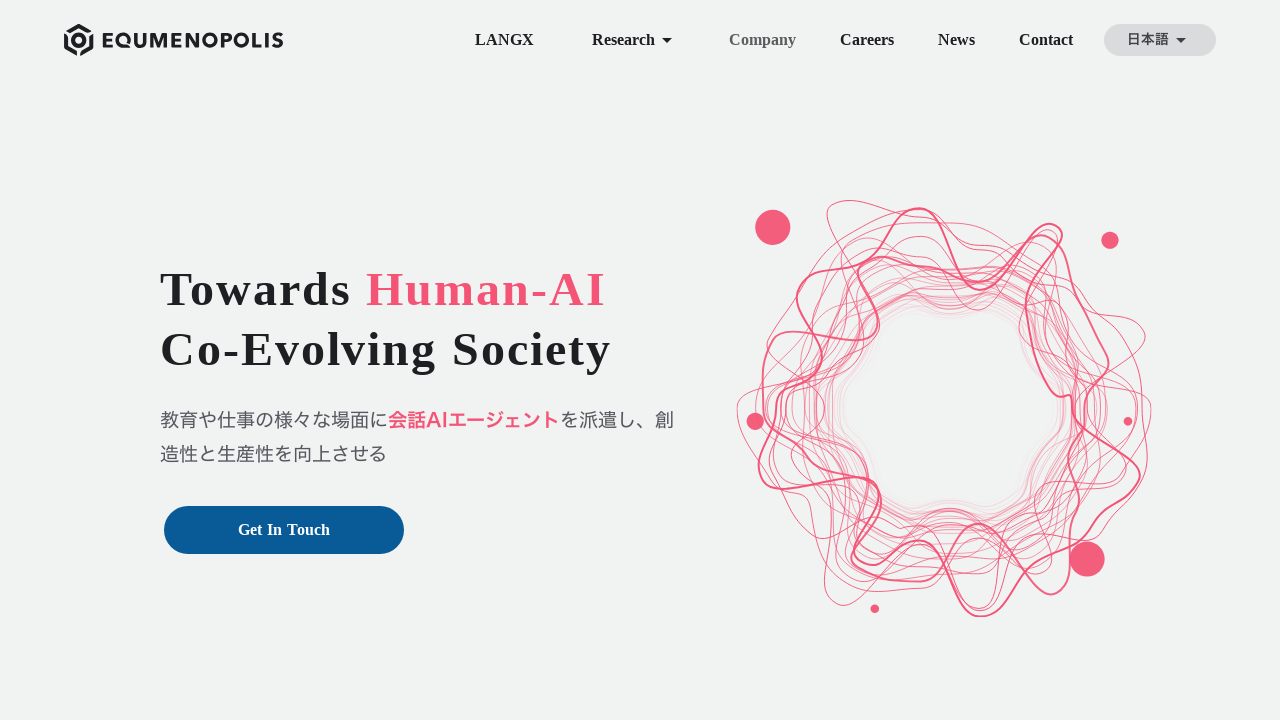

Clicked Careers navigation link at (867, 40) on #top >> internal:role=link[name="Careers"i]
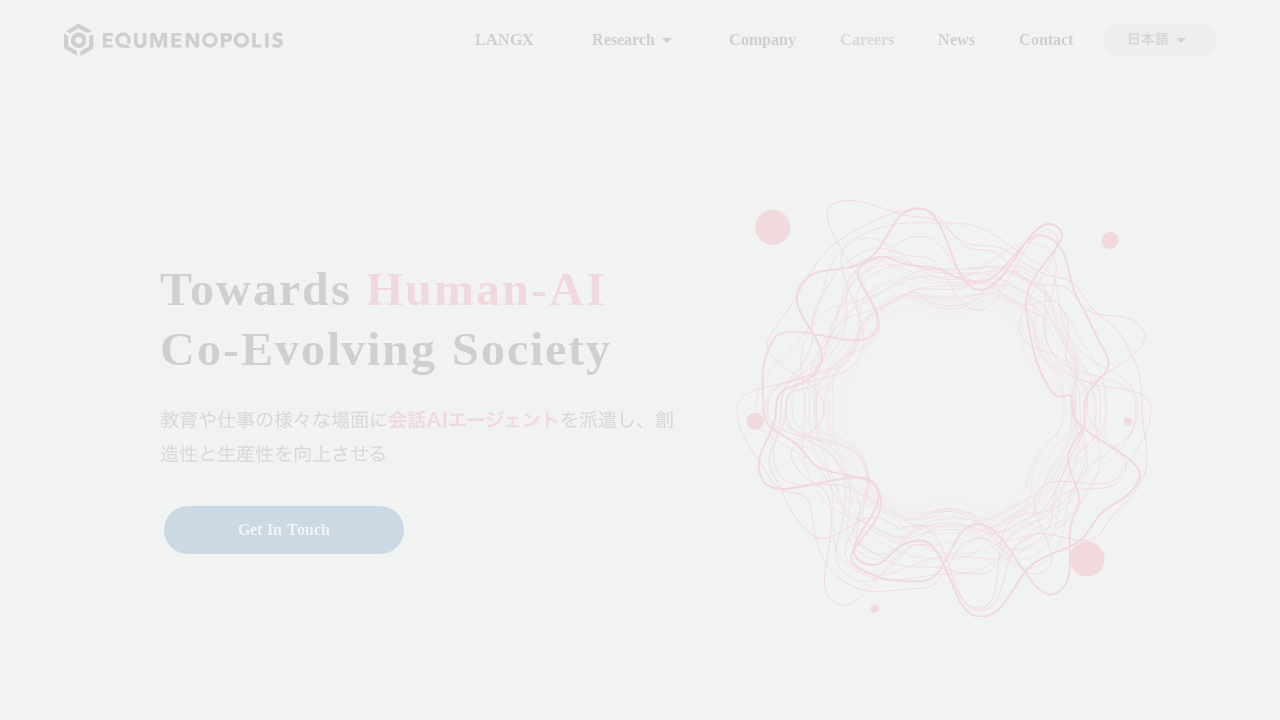

Navigated to Careers page at https://www.equ.ai/ja/careers
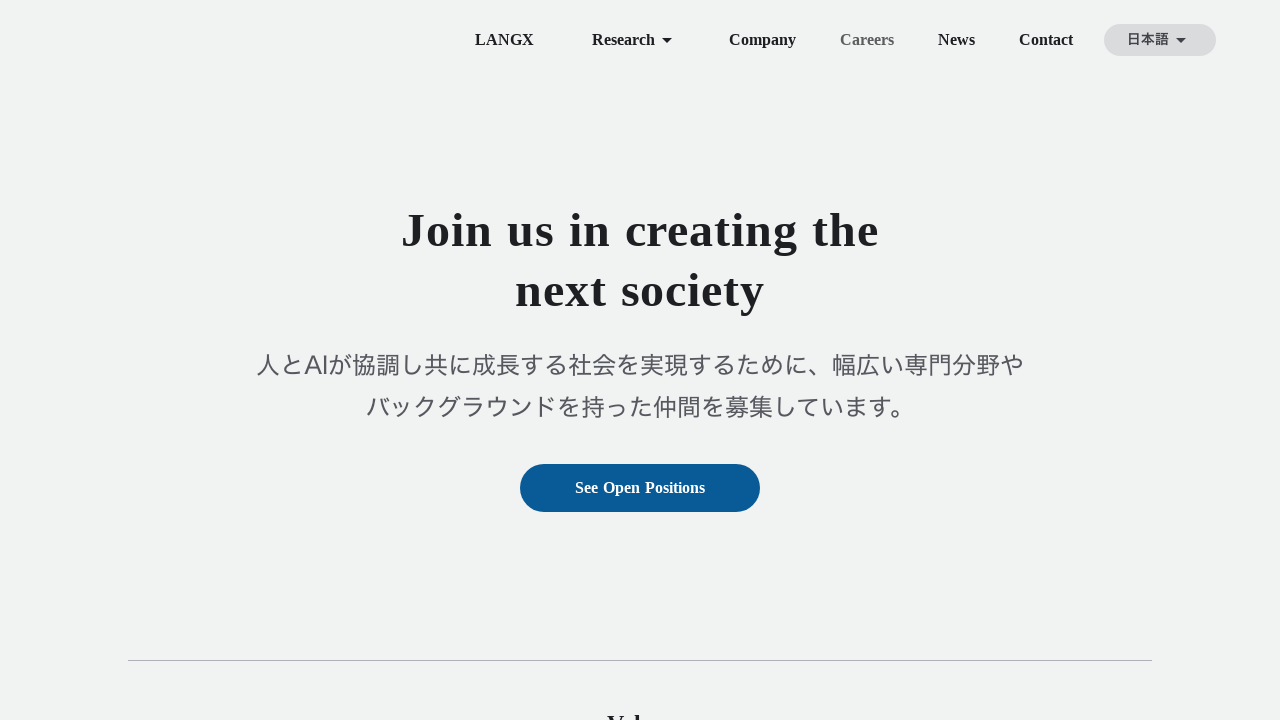

Returned to homepage https://www.equ.ai
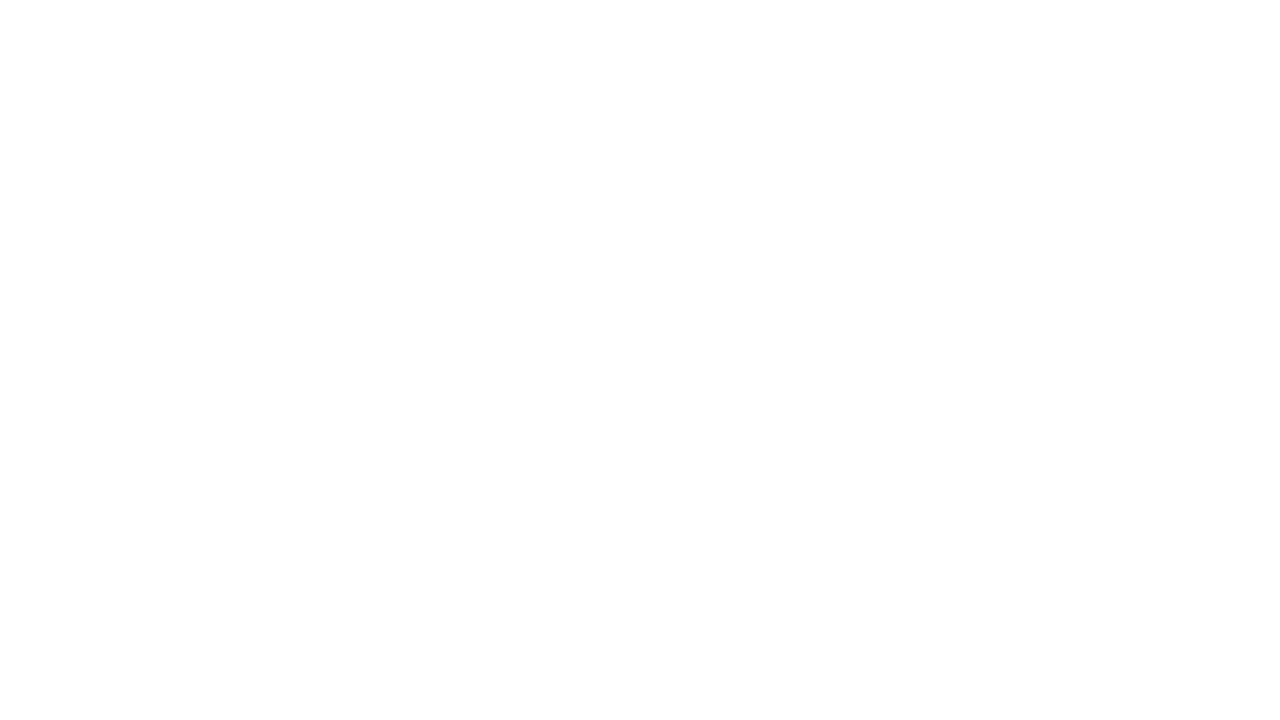

News navigation link is visible
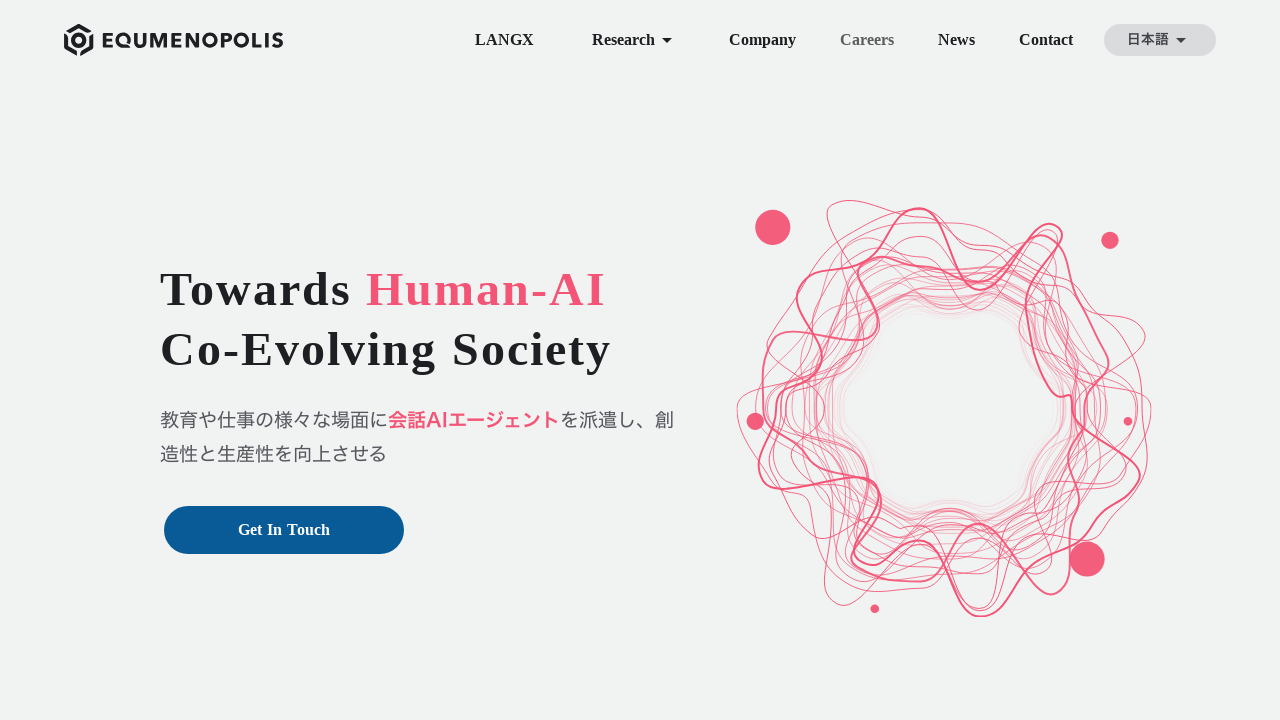

Clicked News navigation link at (956, 40) on #top >> internal:role=link[name="News"i]
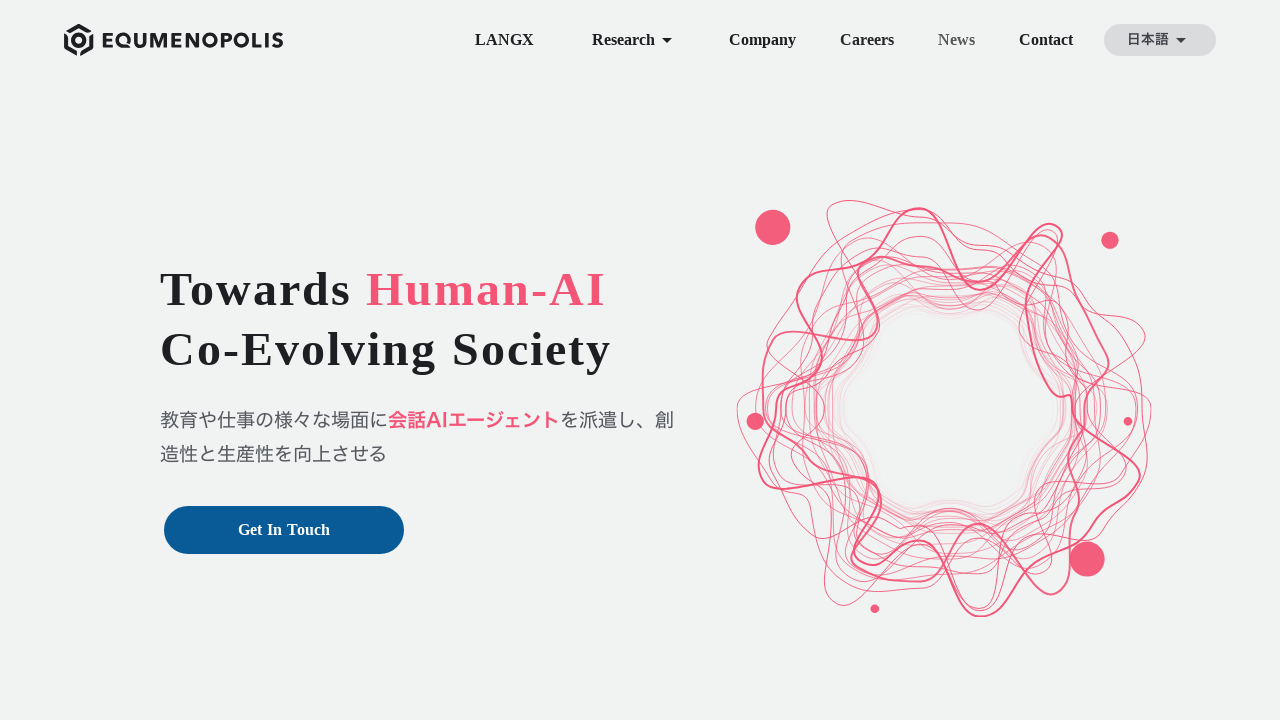

Navigated to News page at https://www.equ.ai/ja/news/all
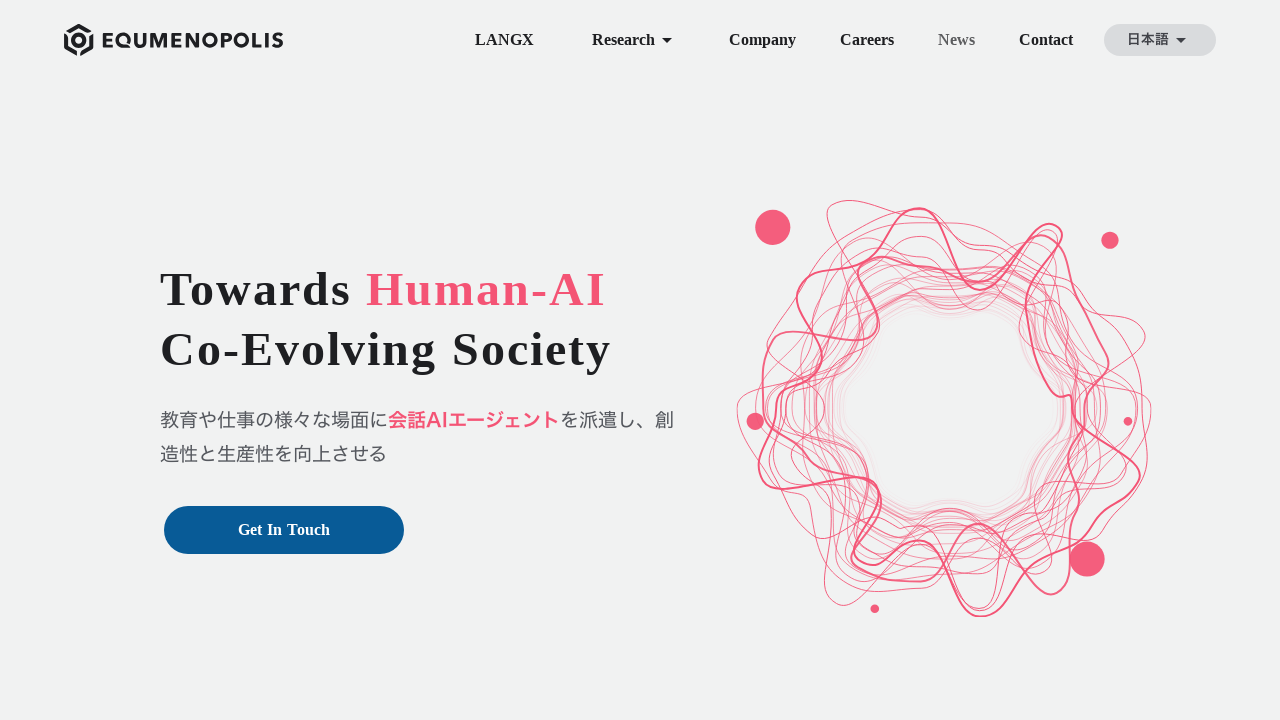

Returned to homepage https://www.equ.ai
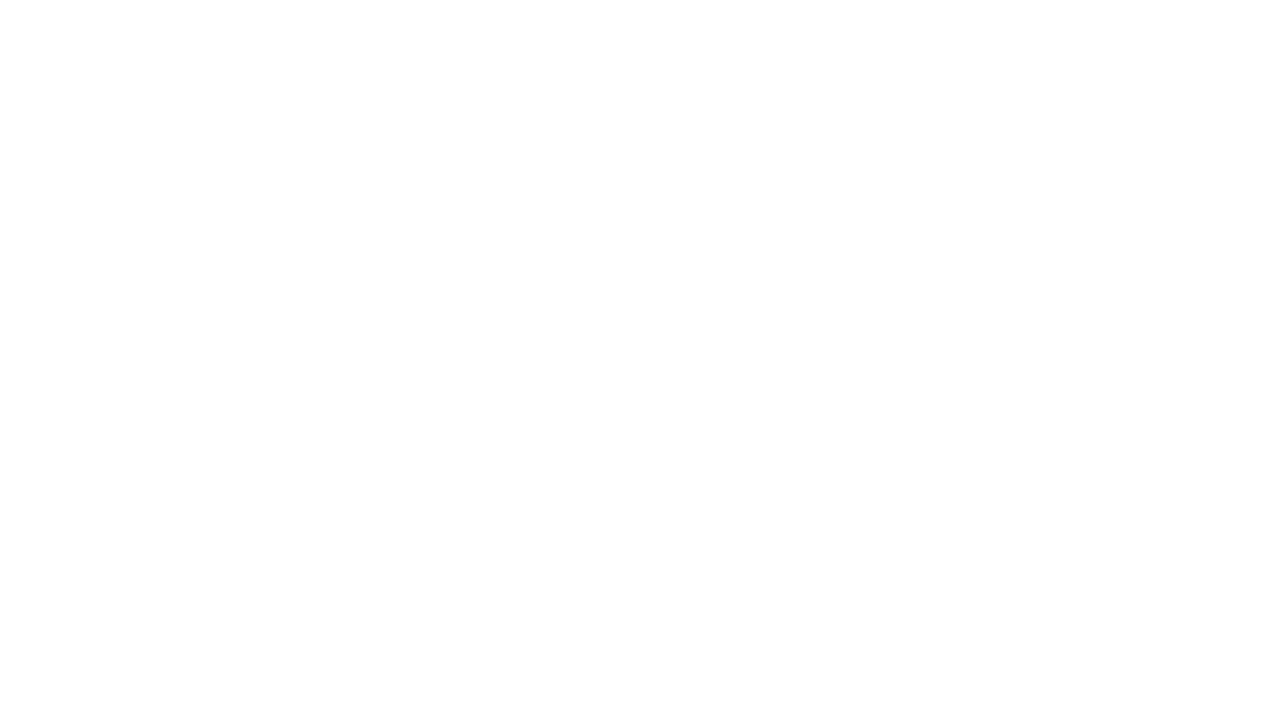

Contact navigation link is visible
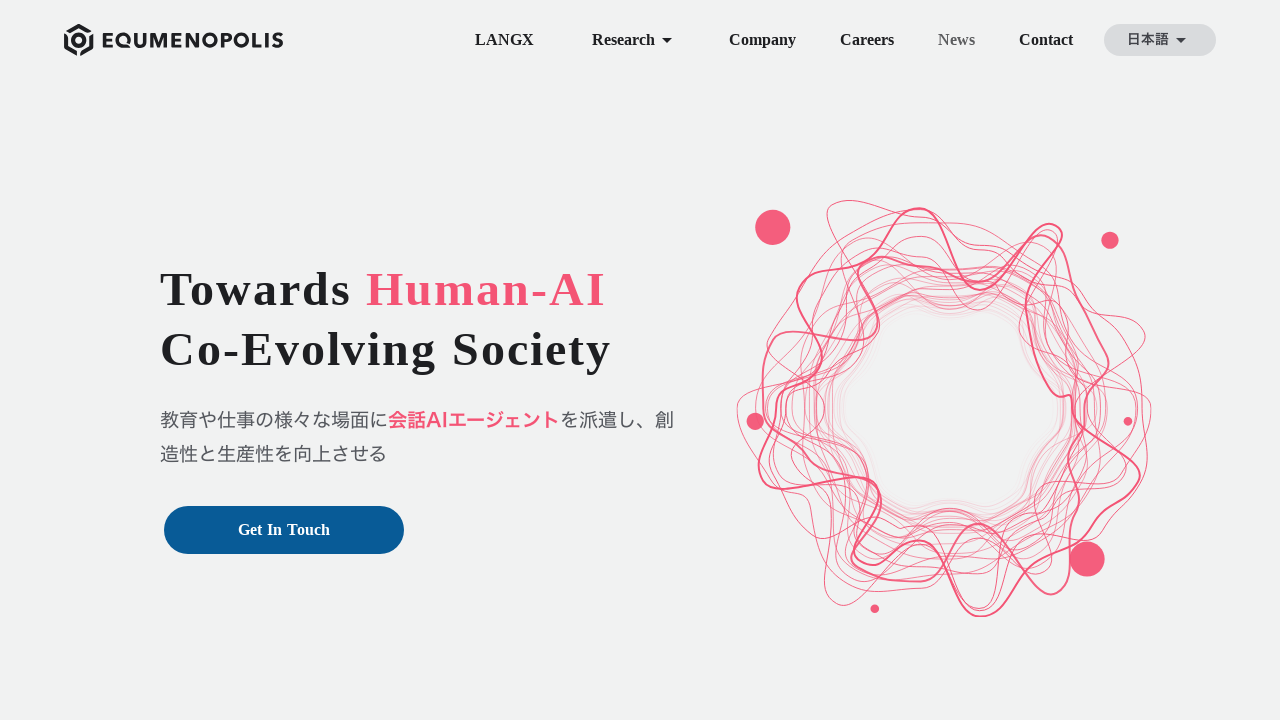

Clicked Contact navigation link at (1046, 40) on #top >> internal:role=link[name="Contact"i]
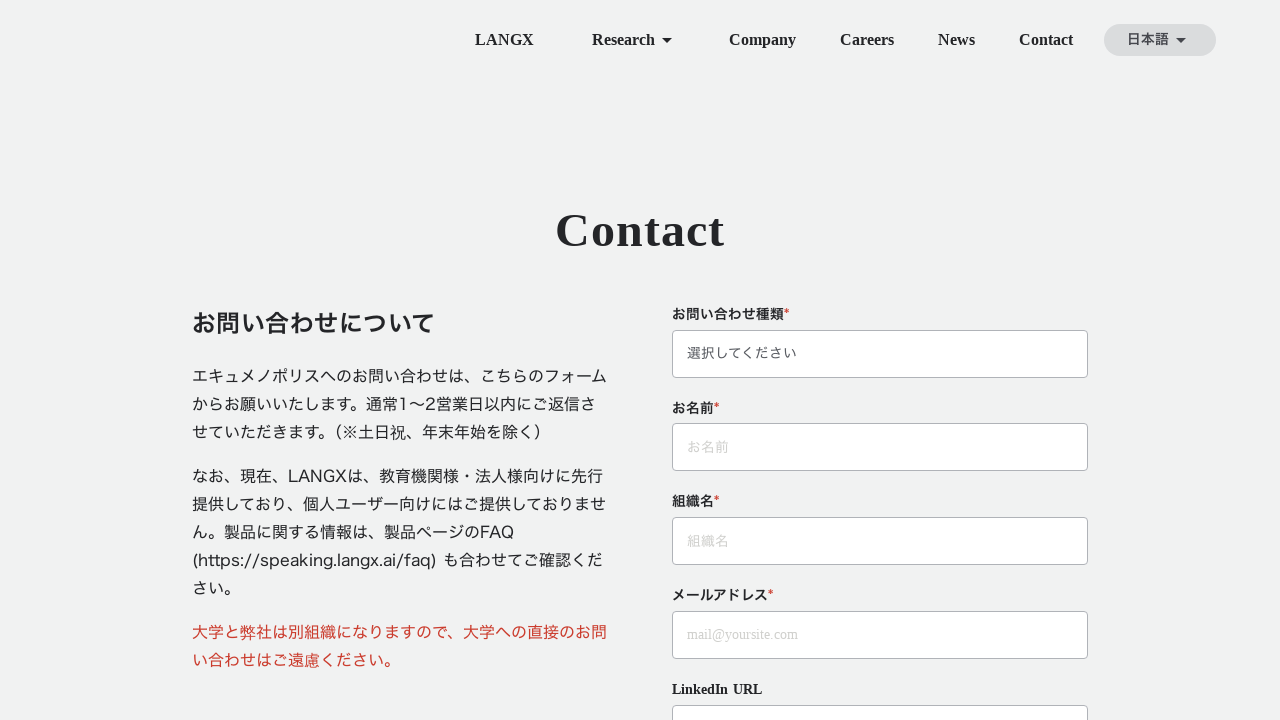

Navigated to Contact page at https://www.equ.ai/ja/contact
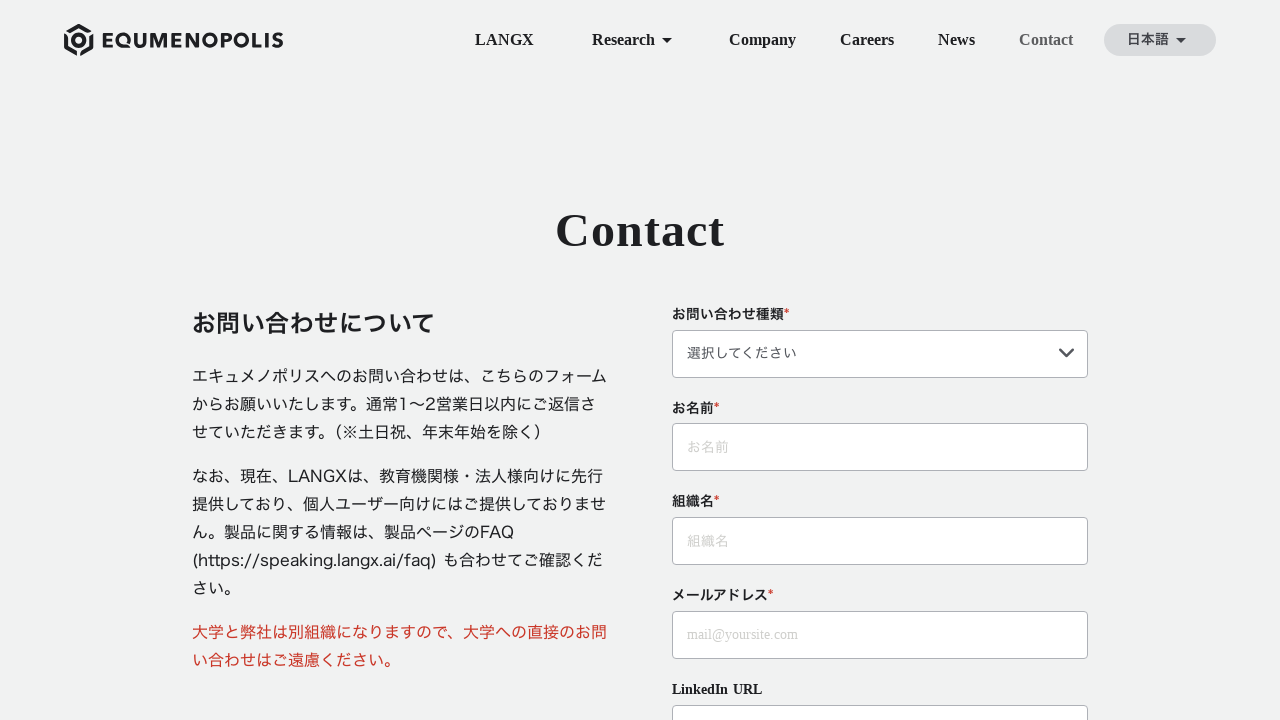

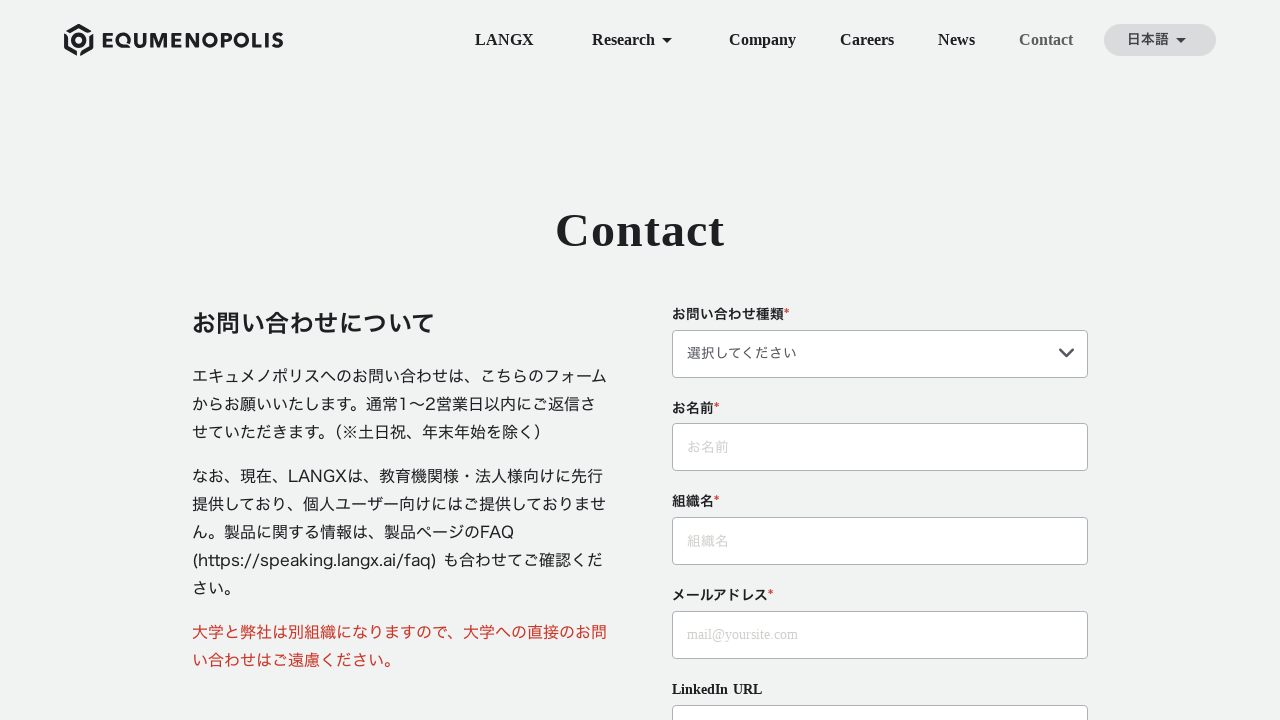